Opens the Ajio e-commerce website homepage and verifies it loads successfully.

Starting URL: https://www.ajio.com/

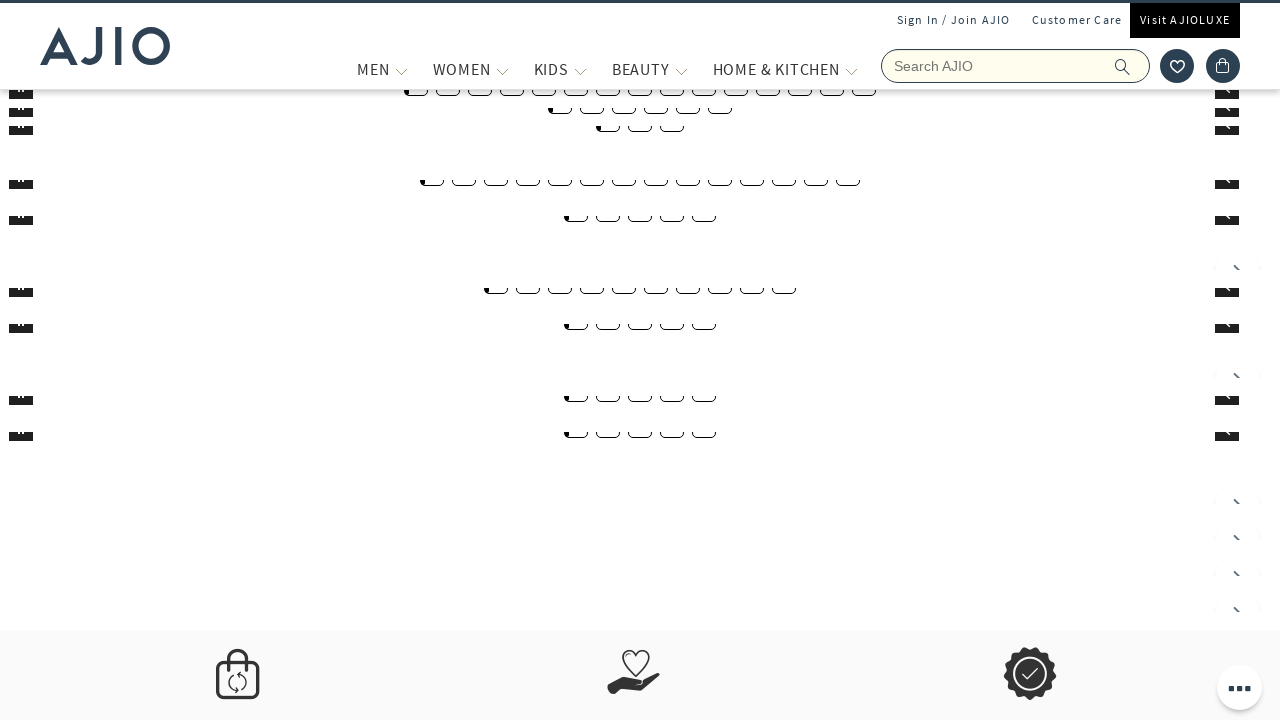

Navigated to Ajio e-commerce website homepage
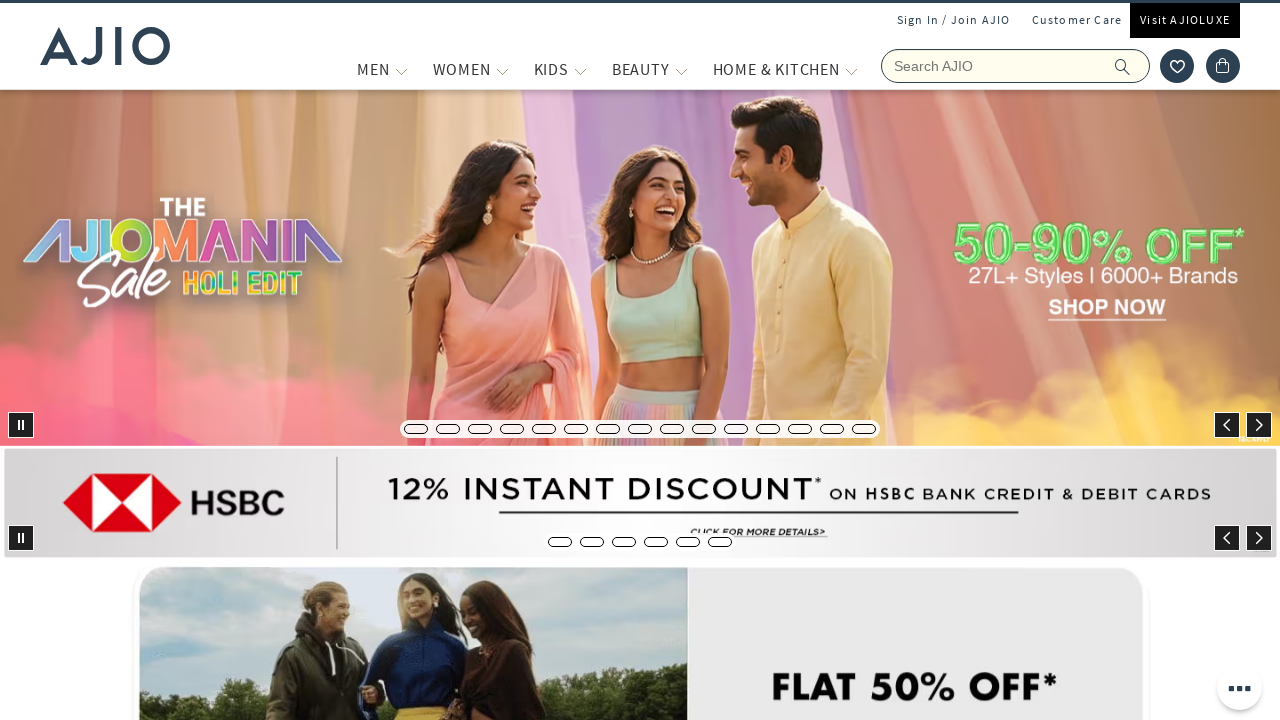

Waited for page DOM content to load
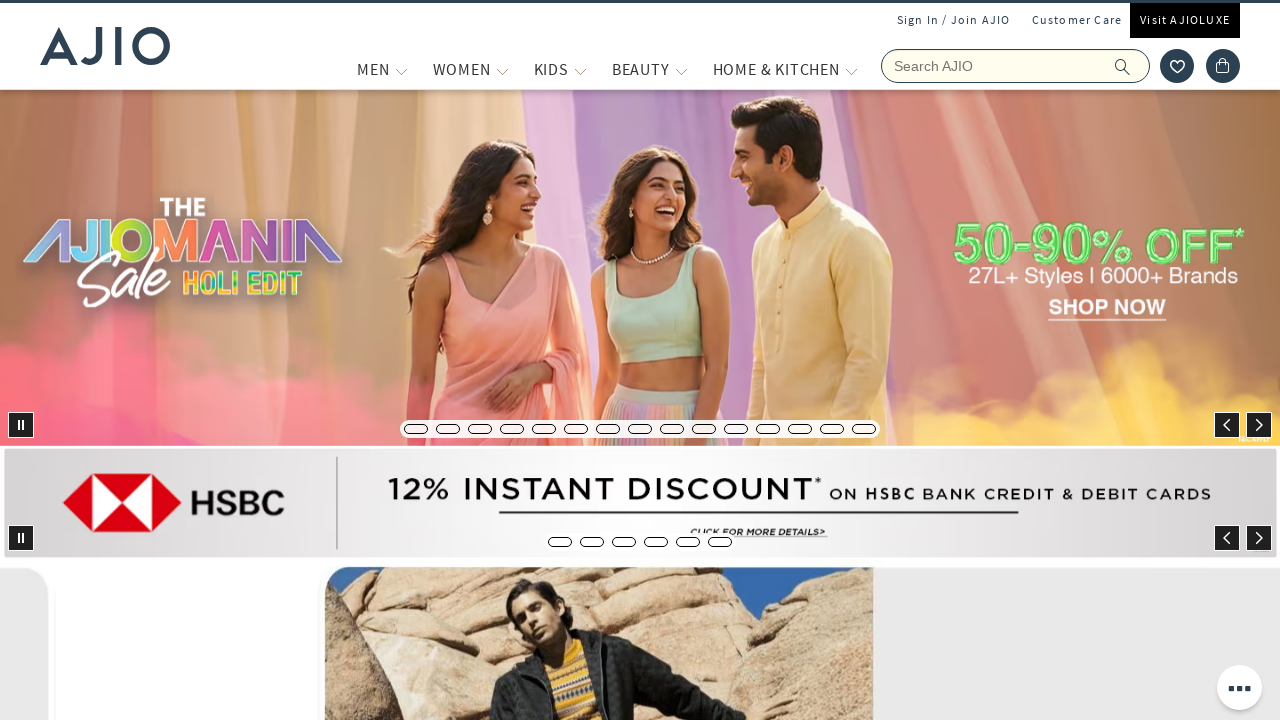

Verified page title is present
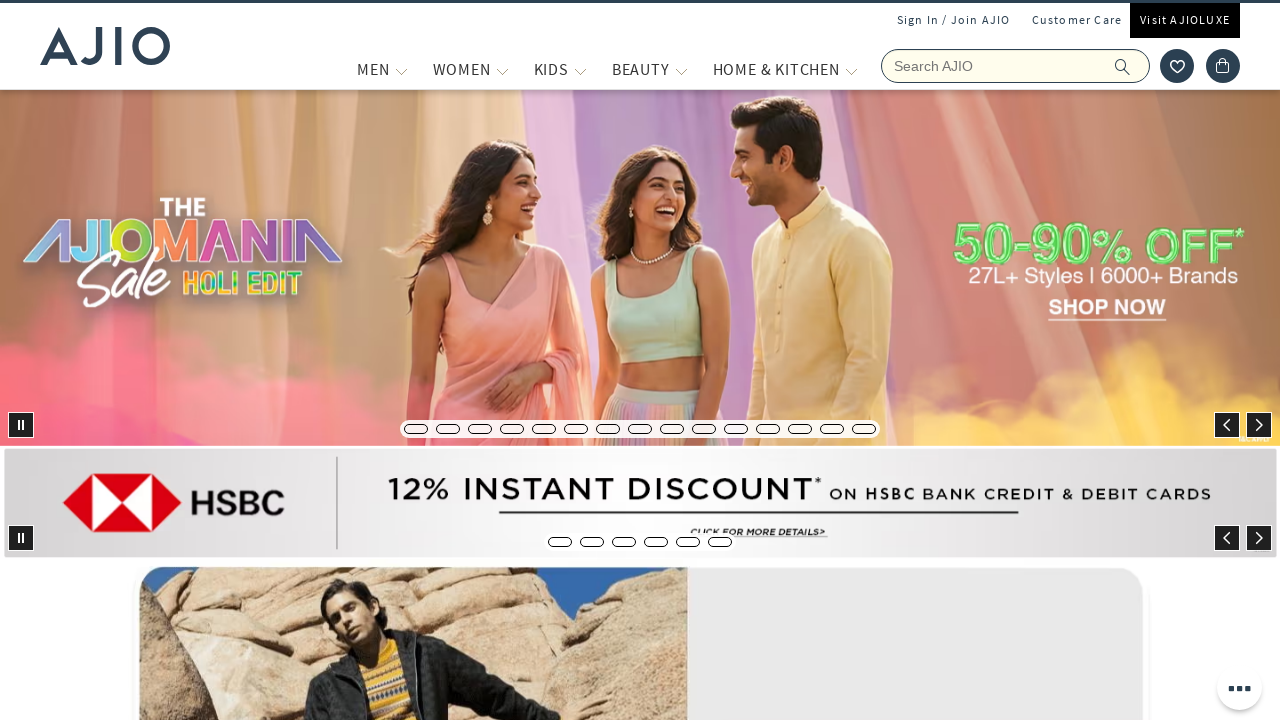

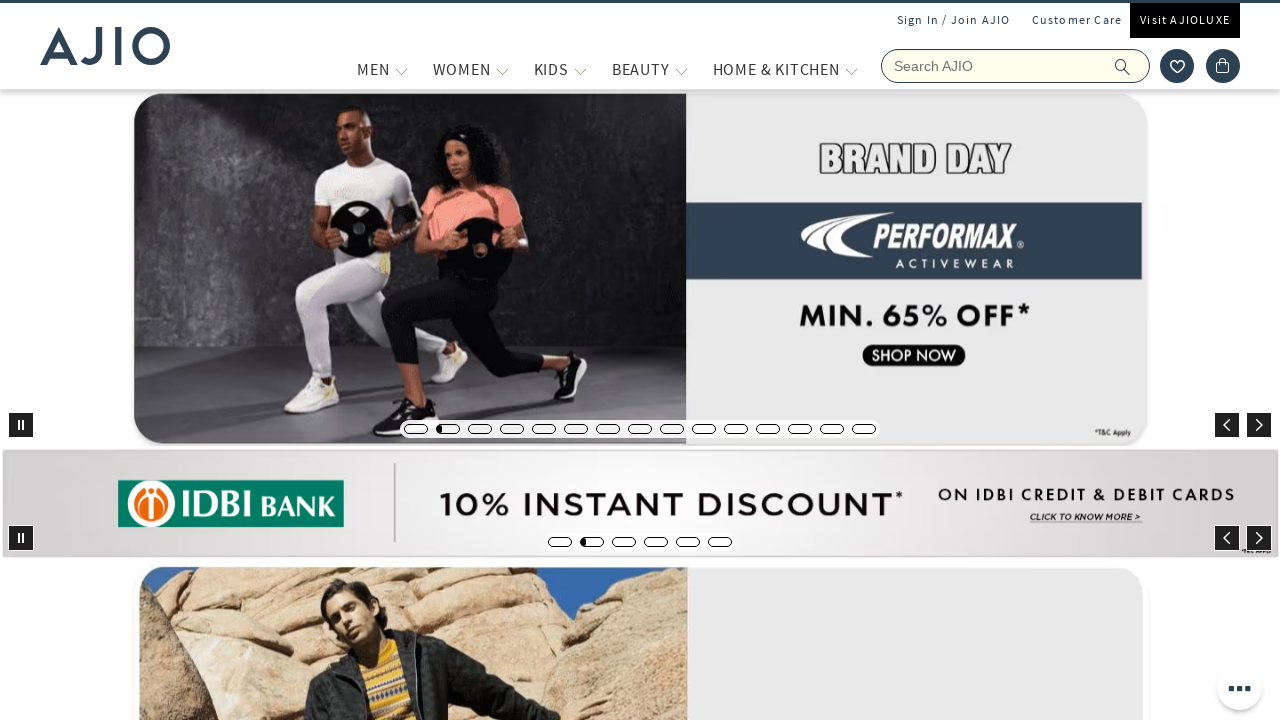